Tests JavaScript prompt alert functionality by opening a prompt dialog, entering text, and accepting it

Starting URL: https://the-internet.herokuapp.com/javascript_alerts

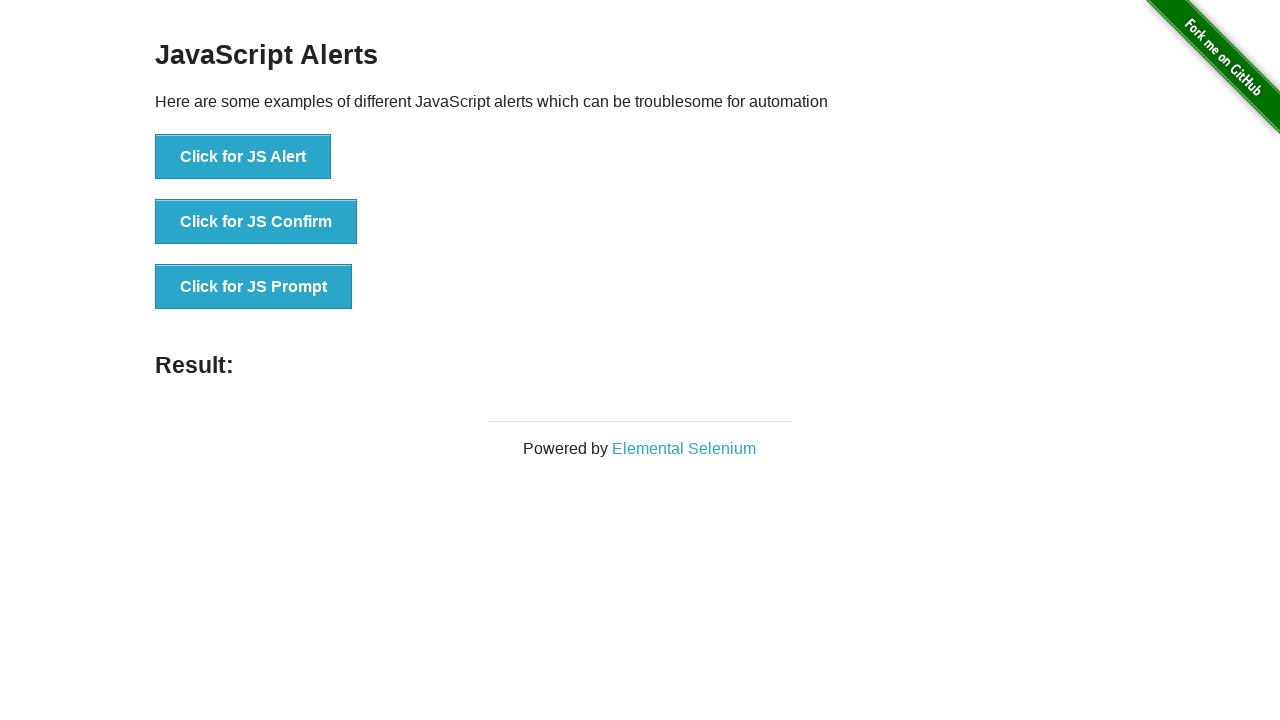

Clicked Prompt button to open JavaScript prompt dialog at (254, 287) on xpath=//button[contains(text(), 'Prompt')]
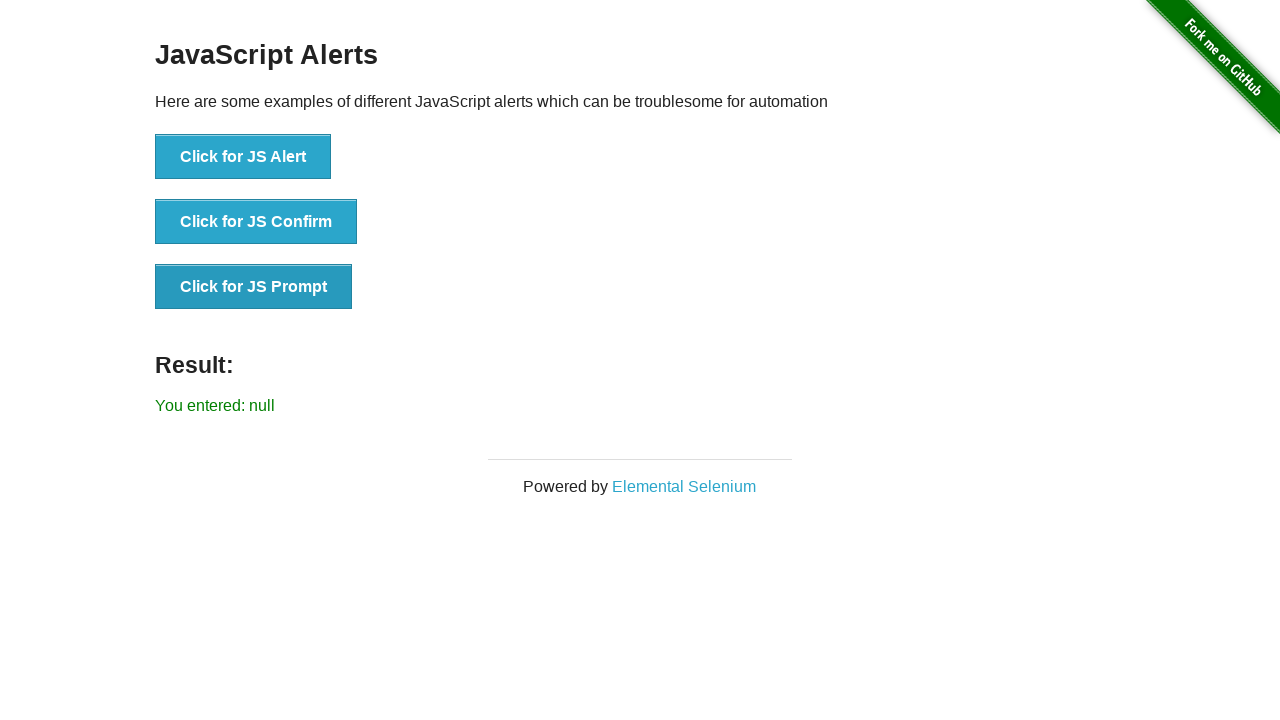

Set up dialog handler to accept prompt with 'welcome' text
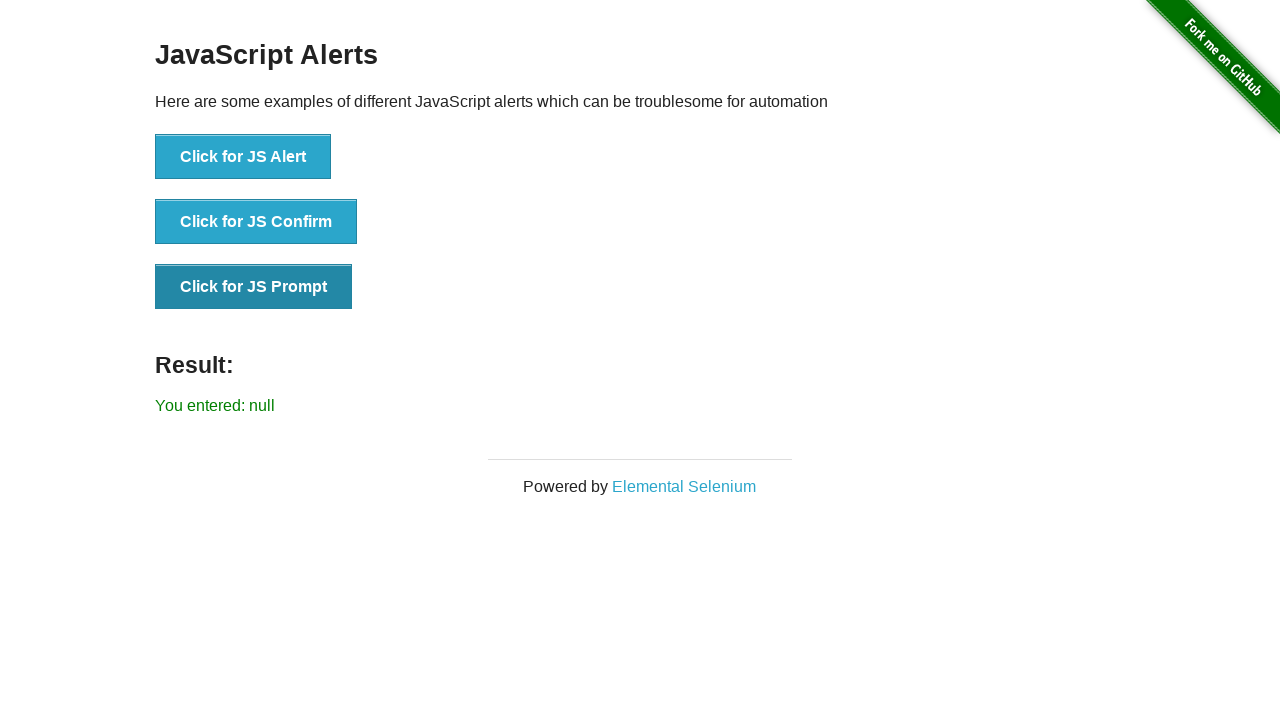

Evaluated JavaScript to initialize promptHandled flag
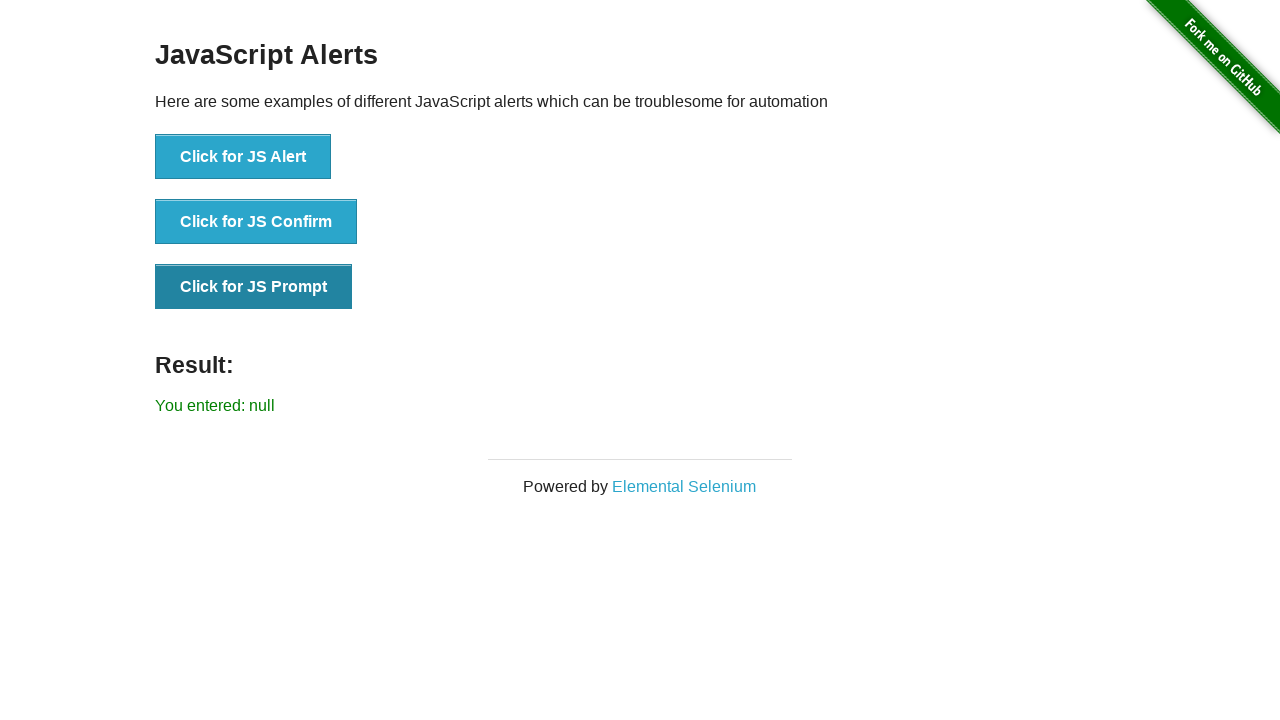

Clicked Prompt button again to trigger dialog with handler active at (254, 287) on xpath=//button[contains(text(), 'Prompt')]
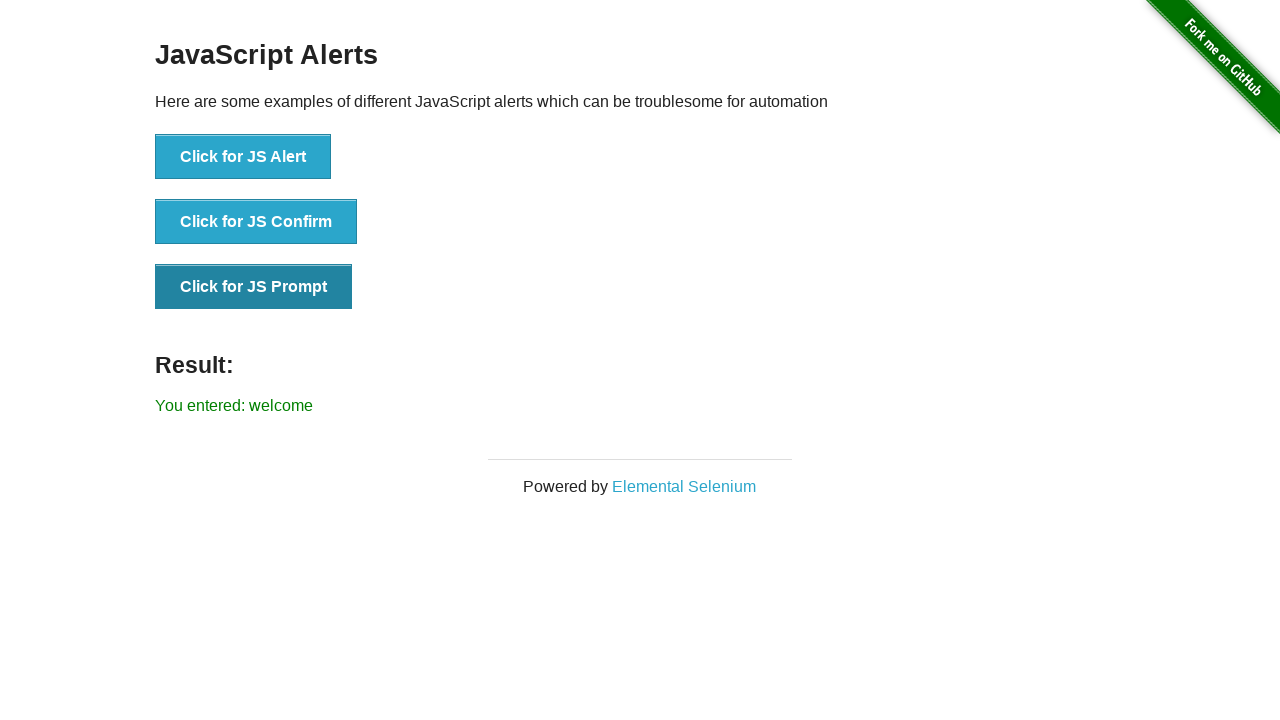

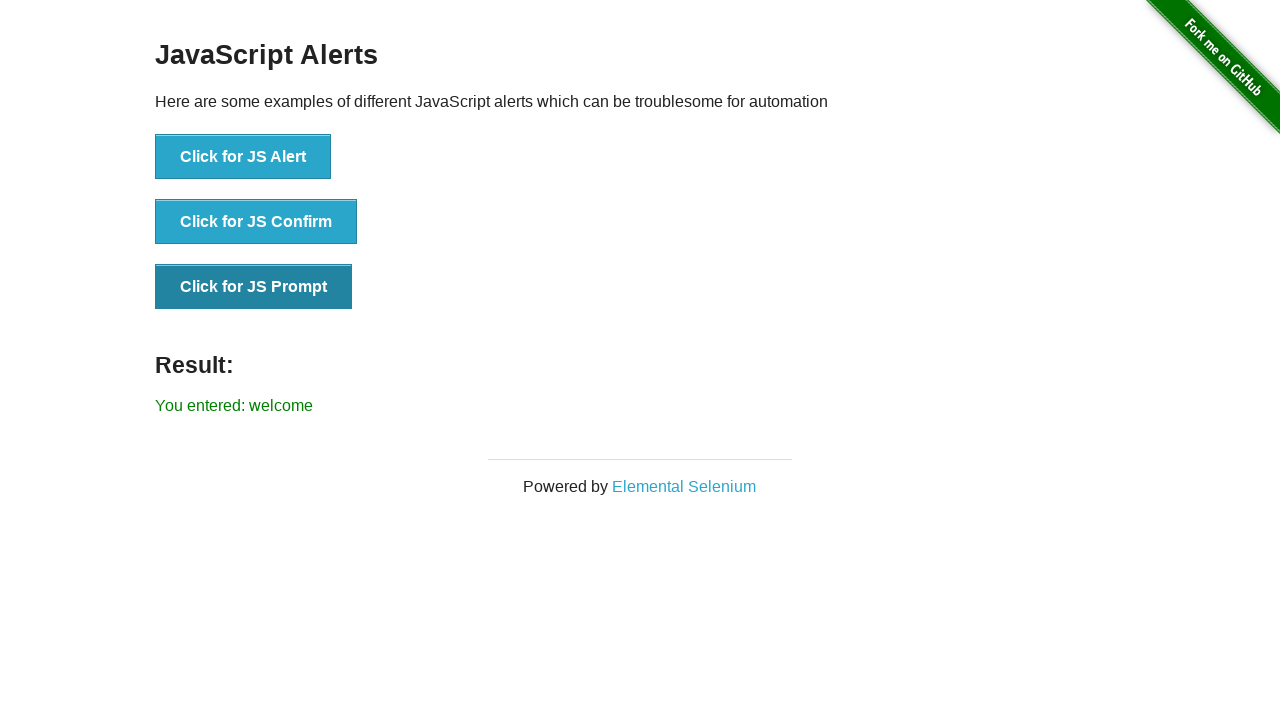